Tests the file download functionality on the DemoQA upload-download page by clicking the download button

Starting URL: https://demoqa.com/upload-download

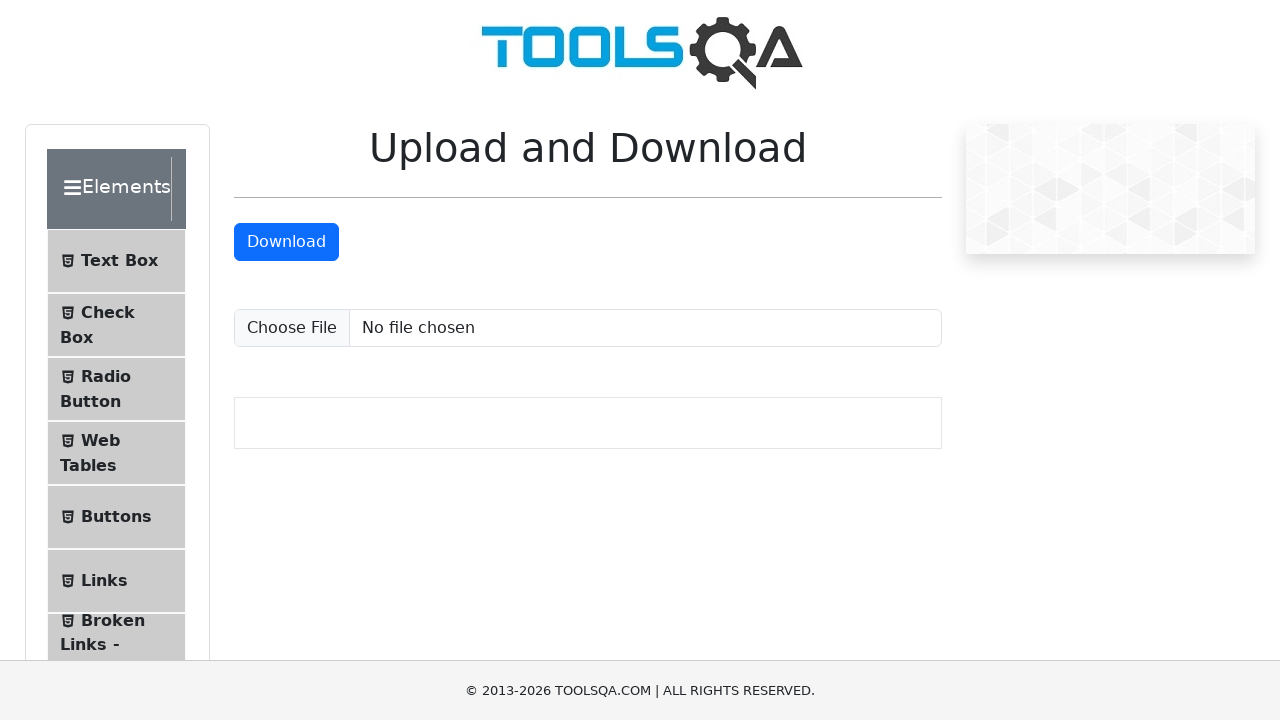

Clicked the download button to initiate file download at (286, 242) on #downloadButton
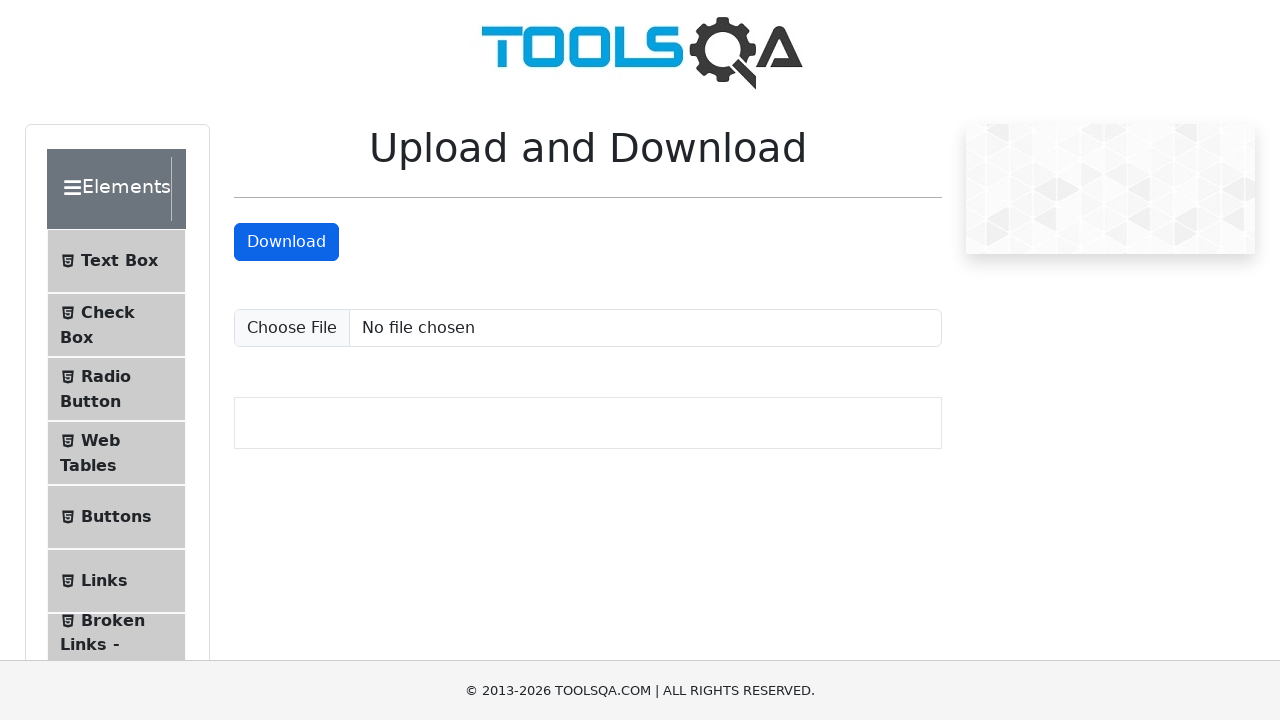

Waited 1 second for download to initiate
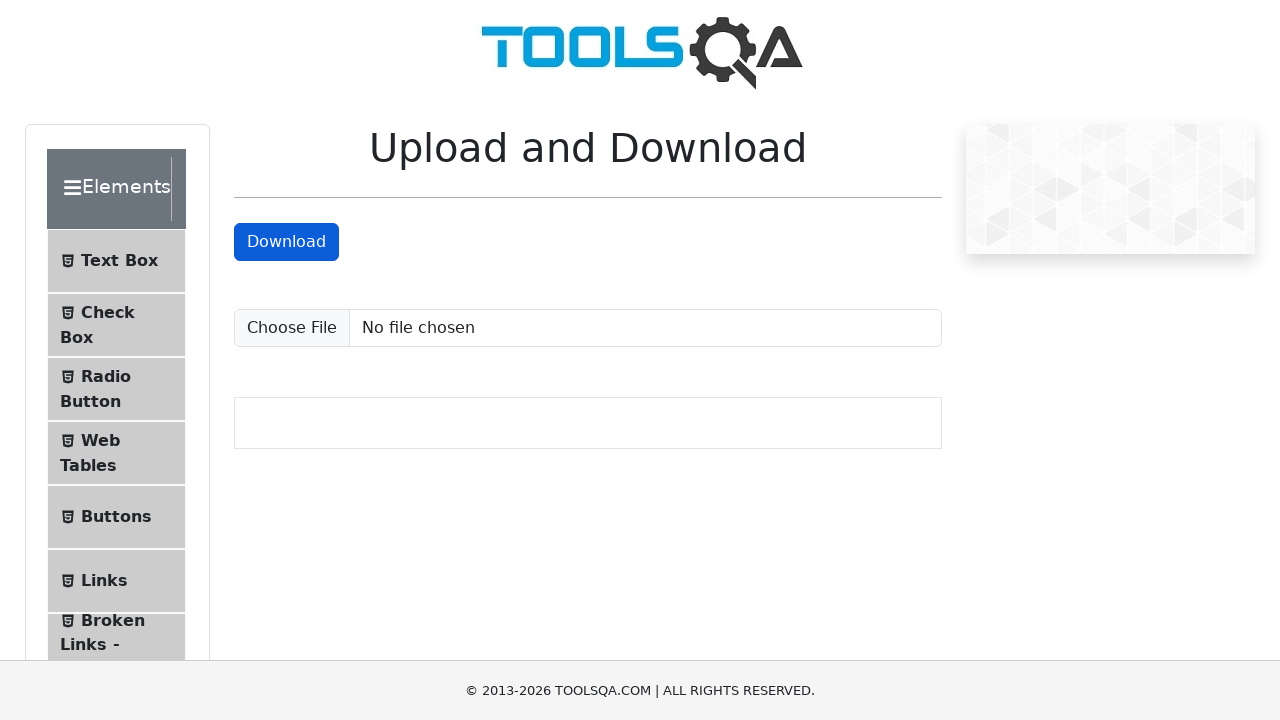

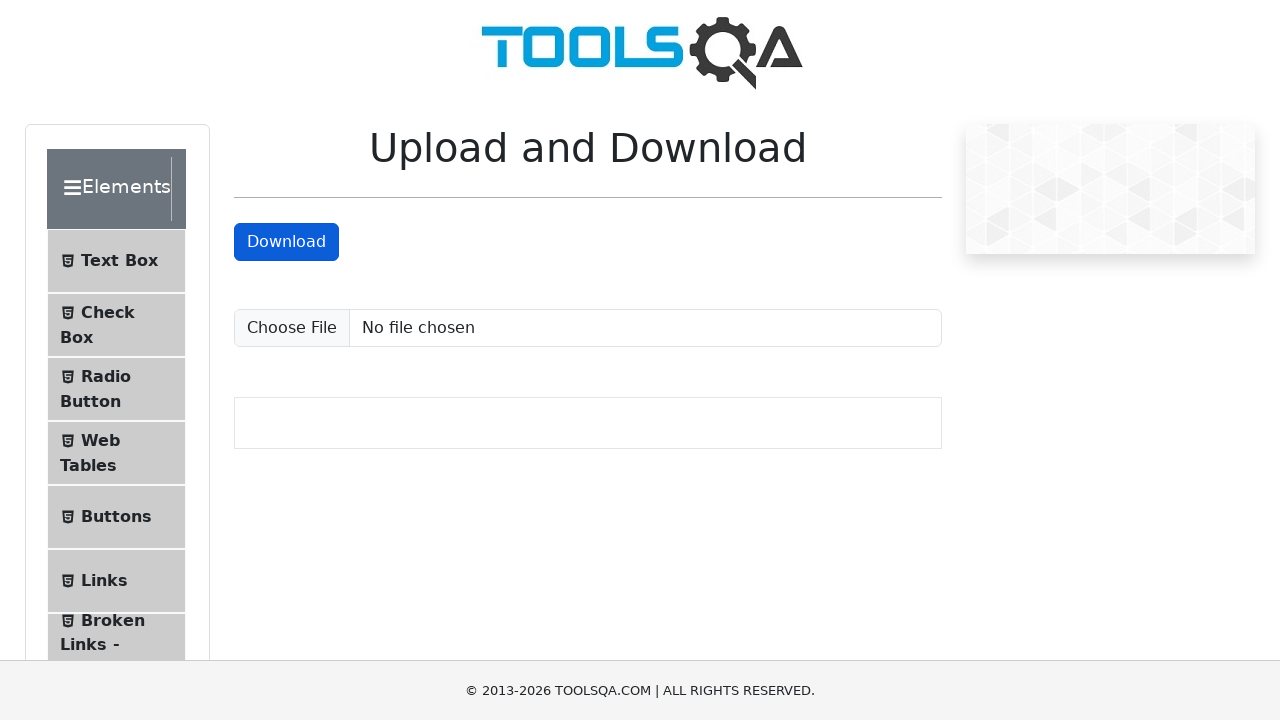